Tests alert functionality by filling a name field, clicking an alert button, and accepting the JavaScript alert dialog

Starting URL: https://rahulshettyacademy.com/AutomationPractice/

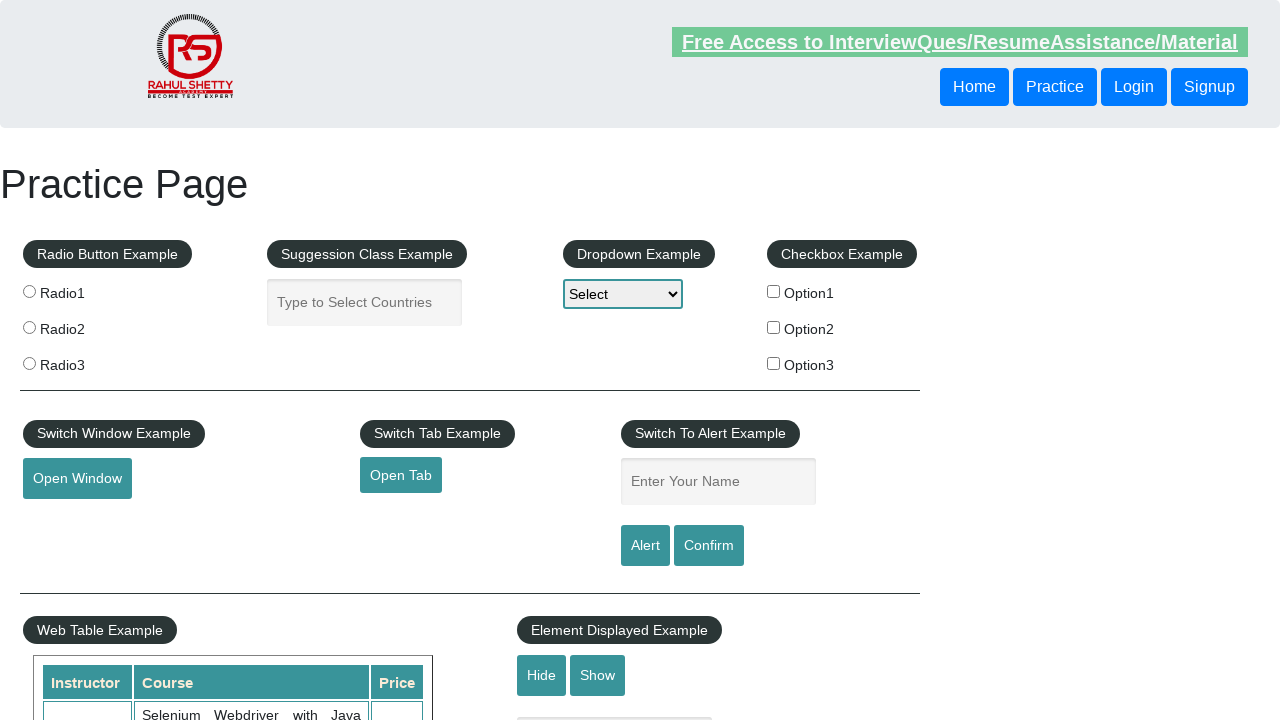

Filled name field with 'Optiion3' on #name
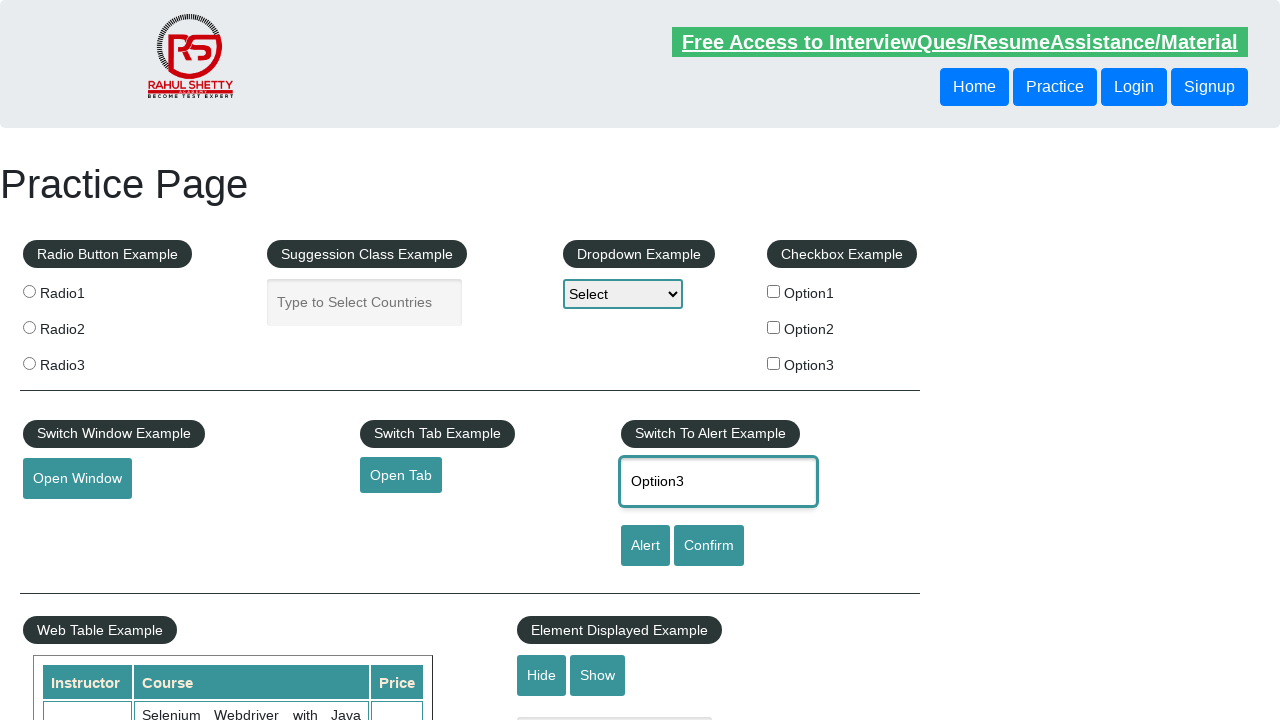

Clicked alert button at (645, 546) on #alertbtn
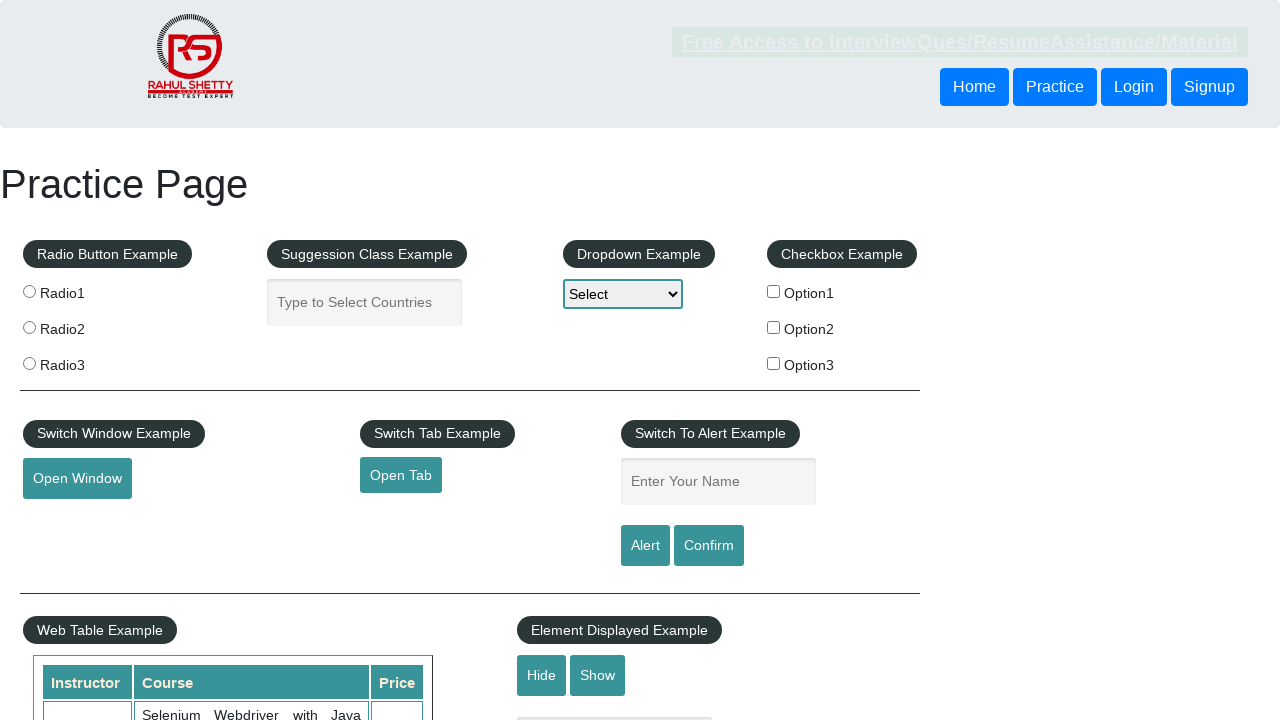

Set up dialog handler to accept alerts
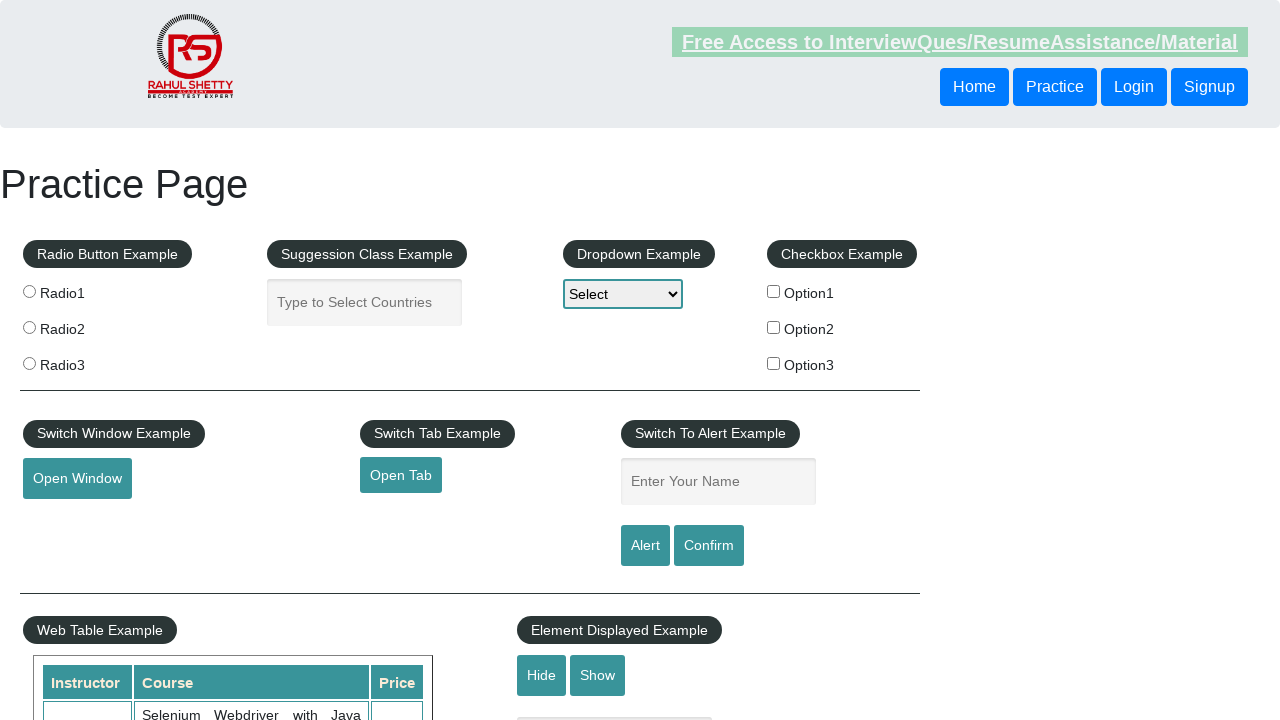

Registered dialog handler function
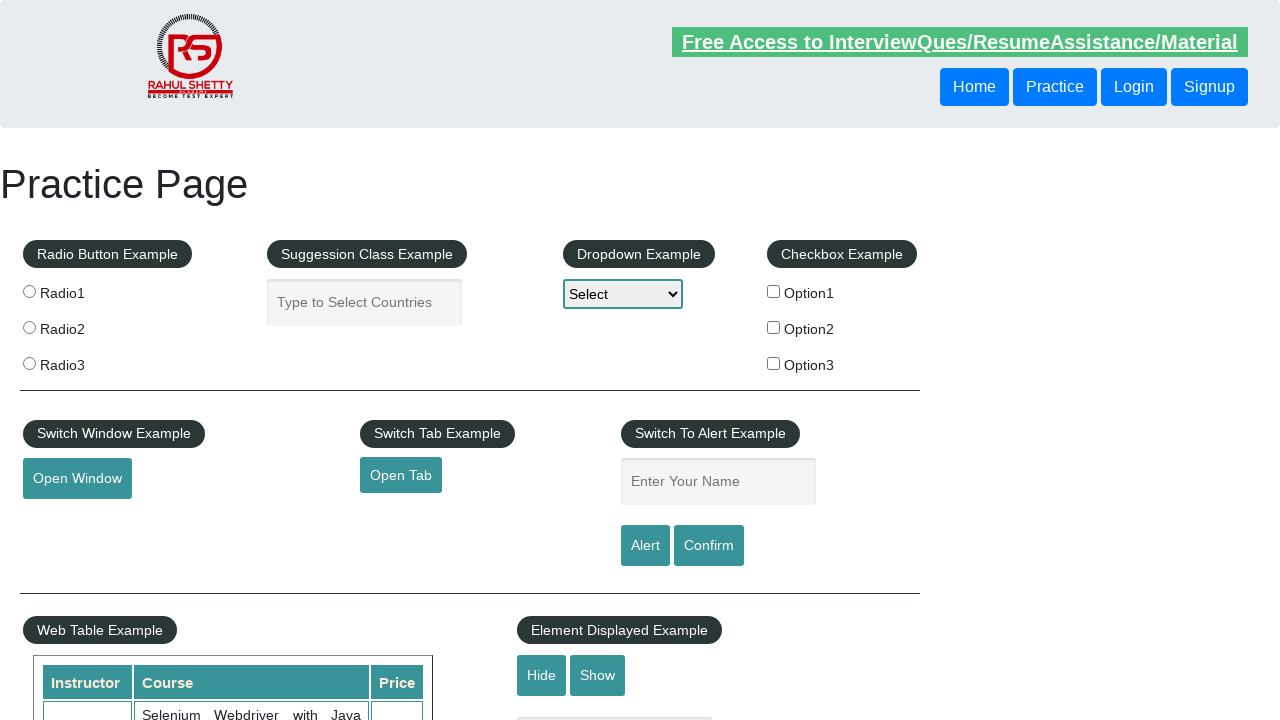

Clicked alert button and accepted JavaScript alert dialog at (645, 546) on #alertbtn
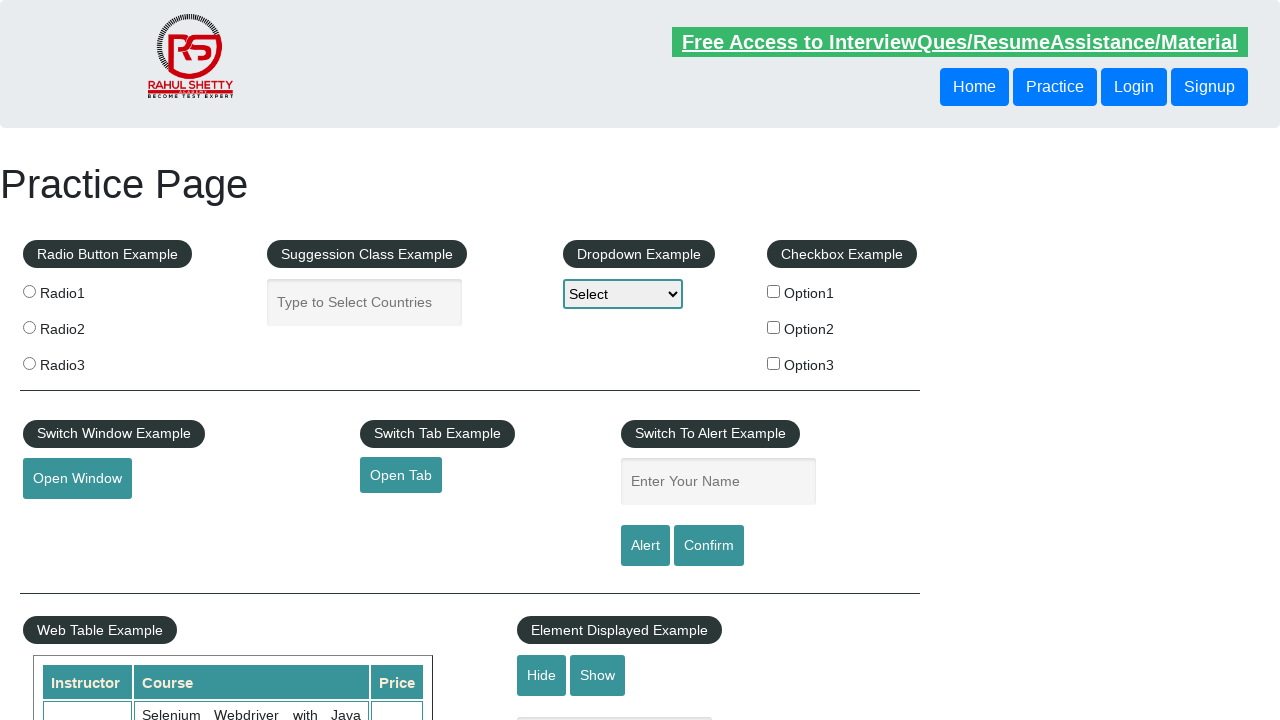

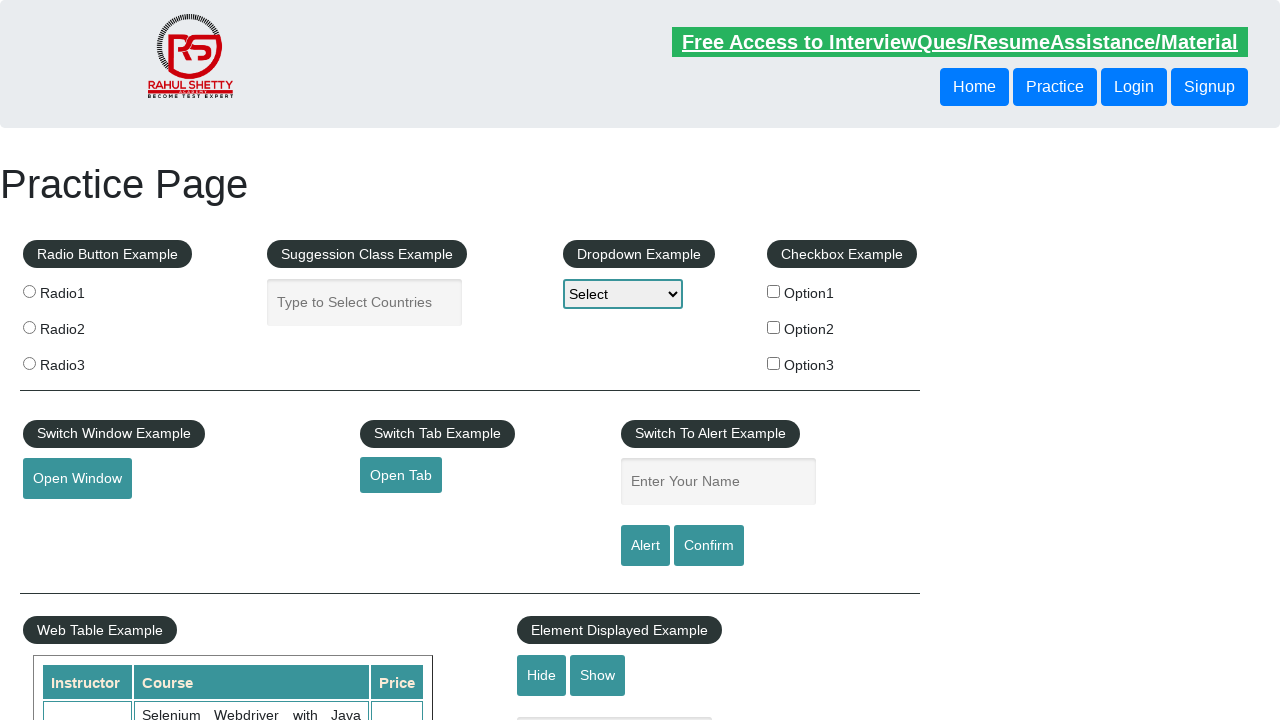